Clicks on Add/Remove Elements link, adds an element, then removes it

Starting URL: https://the-internet.herokuapp.com/

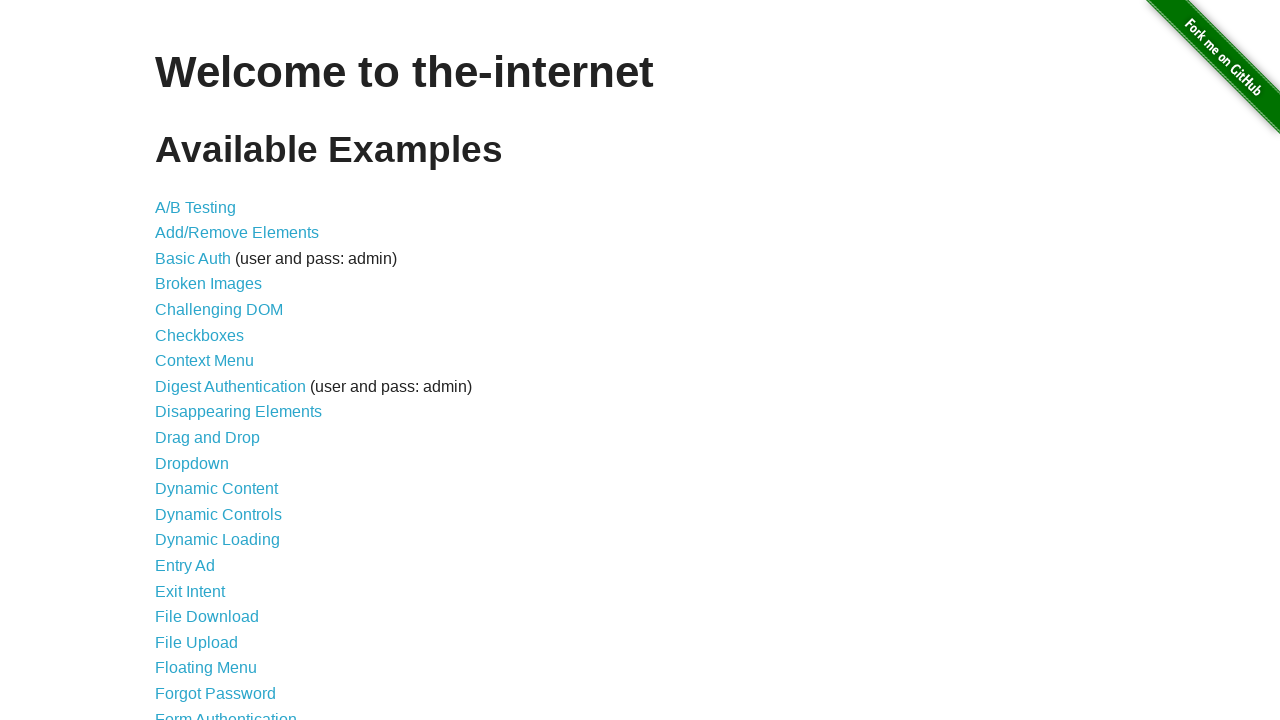

Clicked on Add/Remove Elements link at (237, 233) on a[href='/add_remove_elements/']
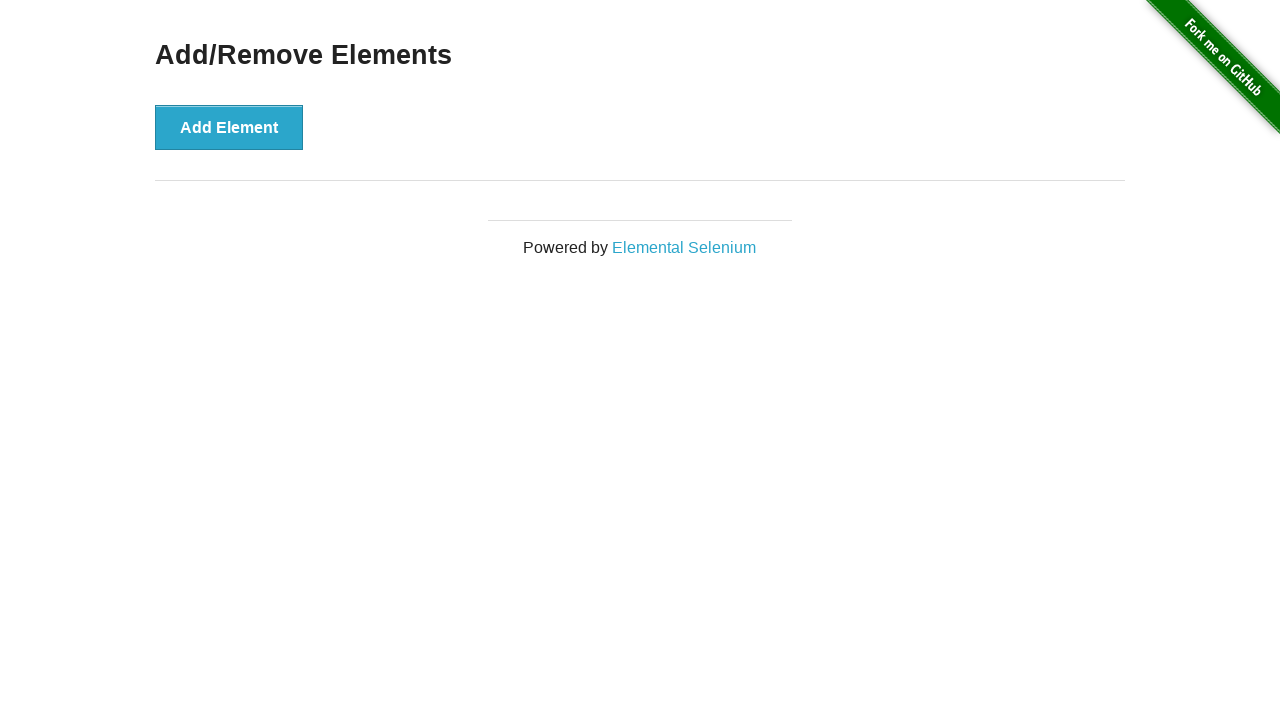

Clicked Add Element button to add an element at (229, 127) on button[onclick='addElement()']
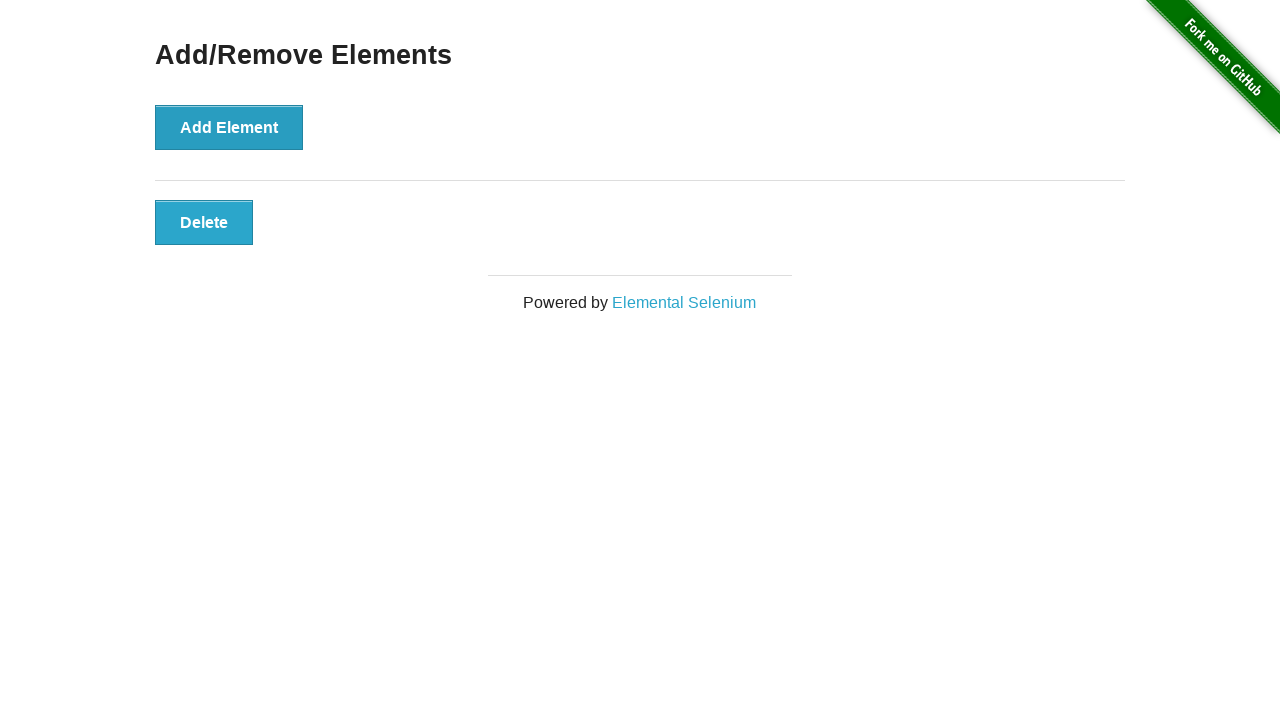

Clicked Delete button to remove the element at (204, 222) on button[onclick='deleteElement()']
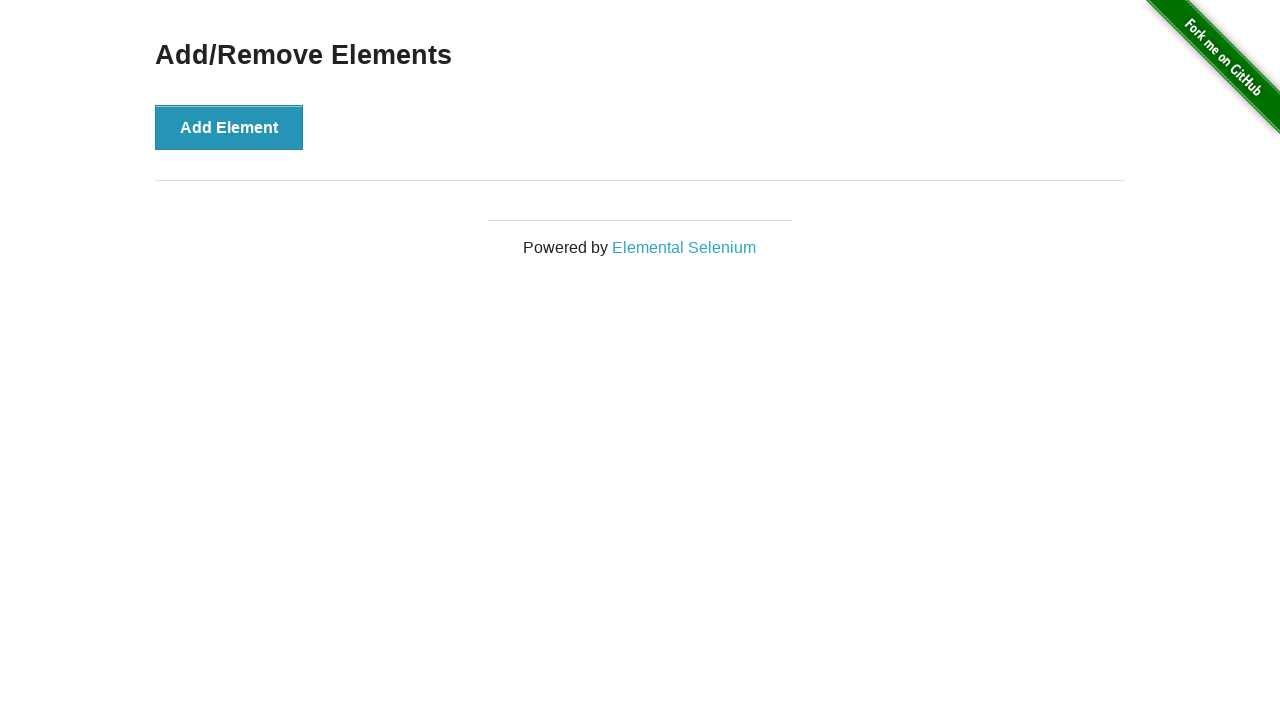

Navigated back to previous page
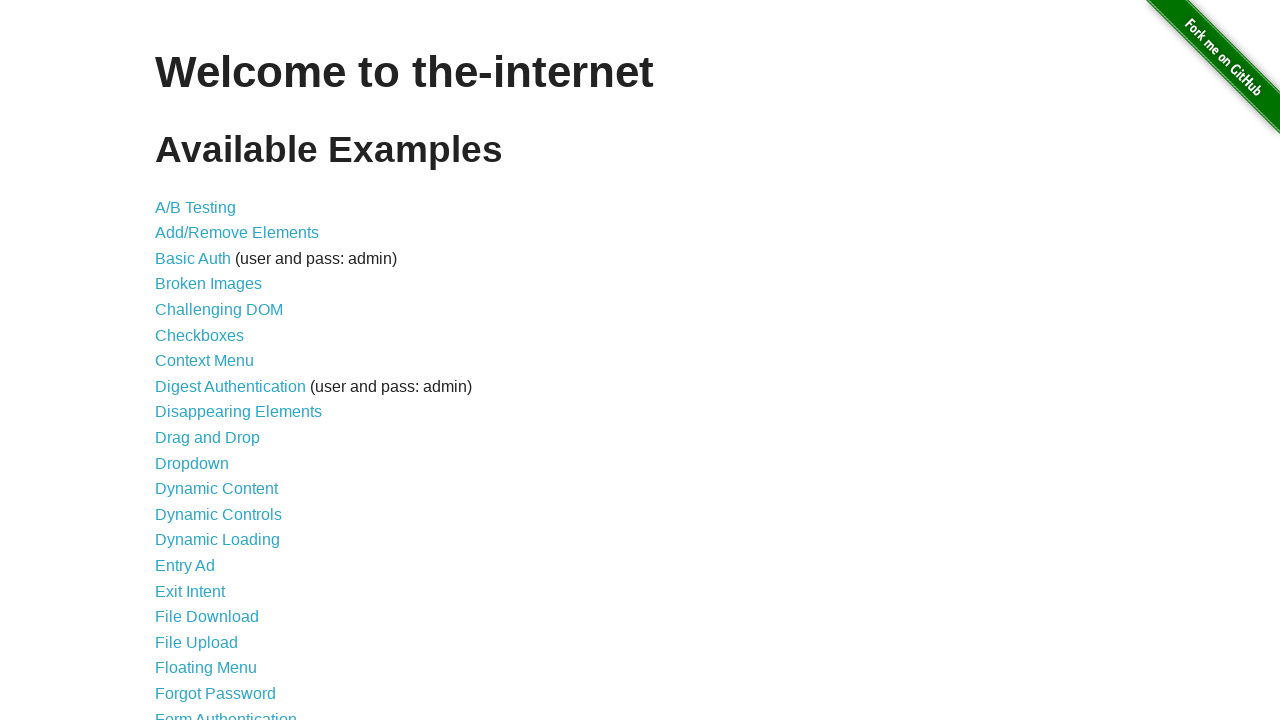

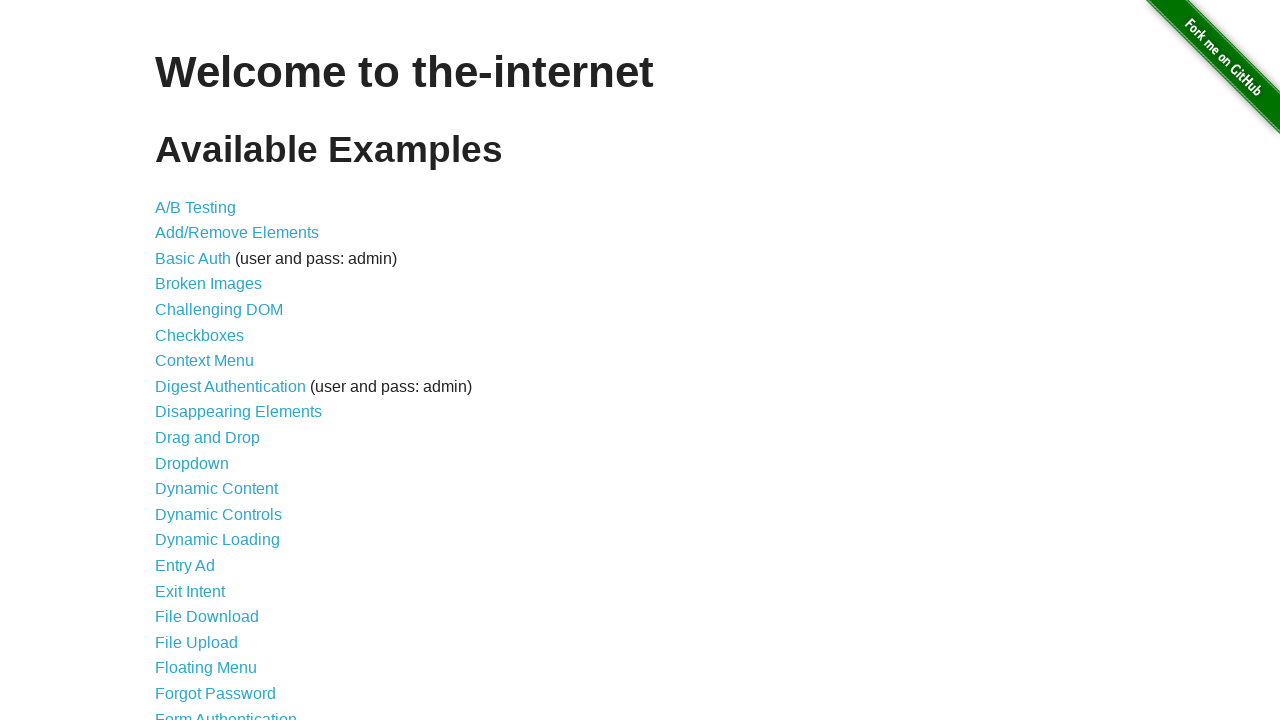